Tests dynamic loading where an element is hidden until loading completes - clicks Example 1, starts loading, and verifies "Hello World!" text appears

Starting URL: https://the-internet.herokuapp.com/dynamic_loading

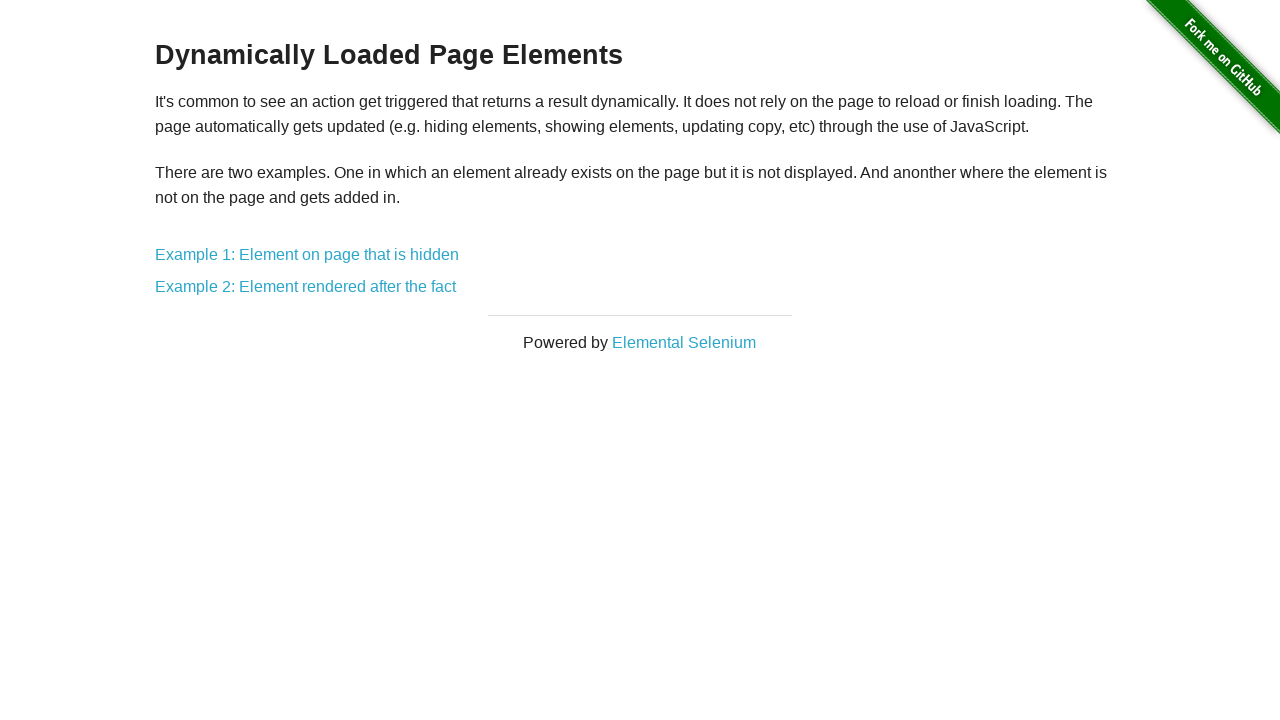

Clicked Example 1 link at (307, 255) on a[href='/dynamic_loading/1']
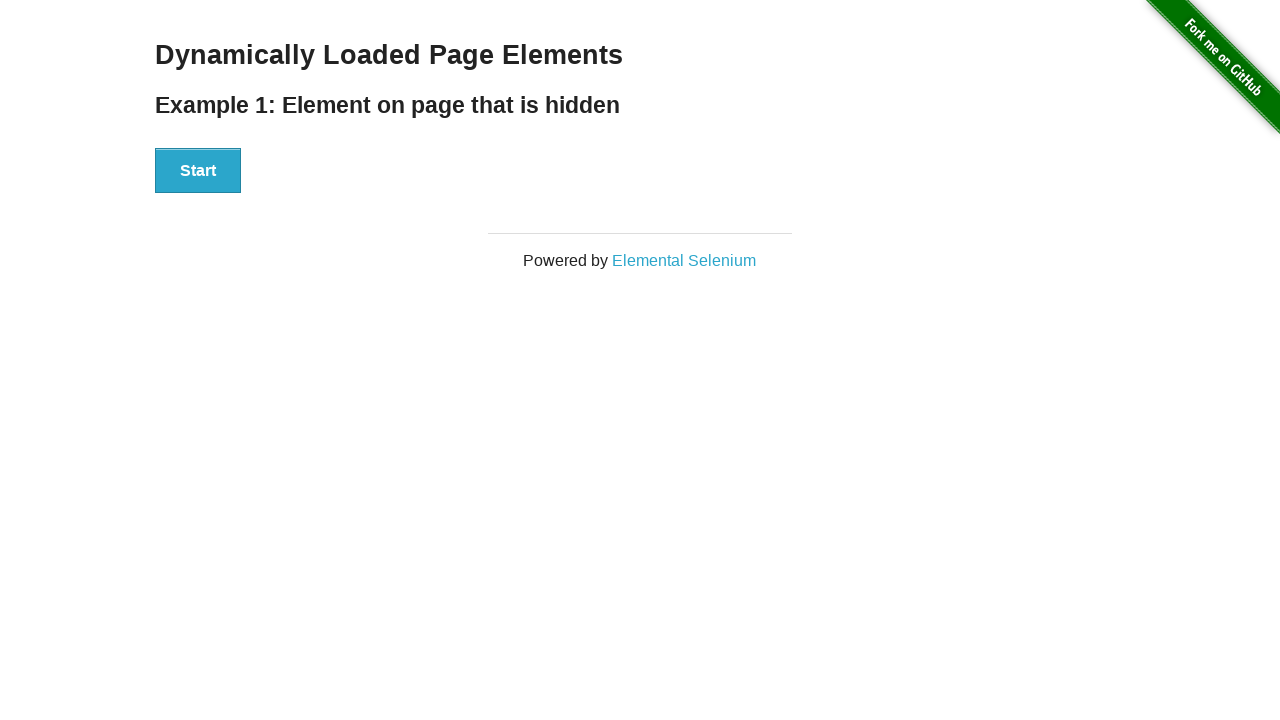

Clicked the Start button to begin loading at (198, 171) on button:has-text('Start')
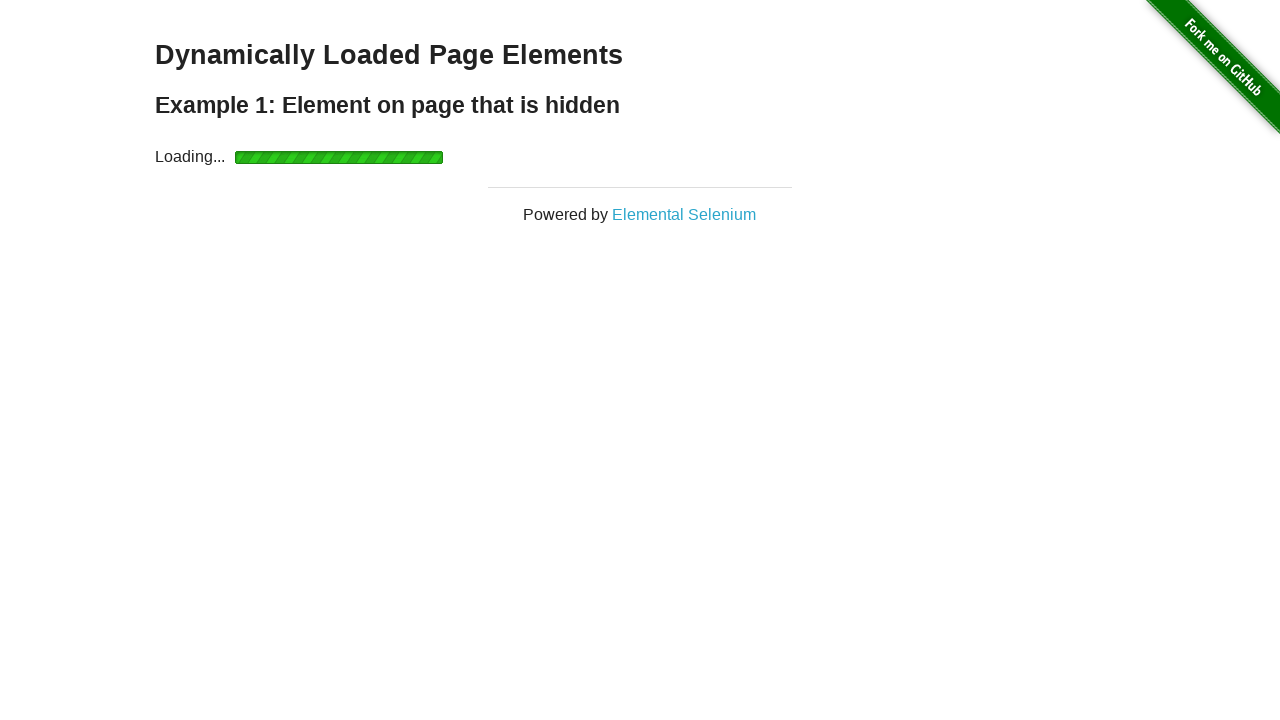

Waited for loading to complete and element to appear
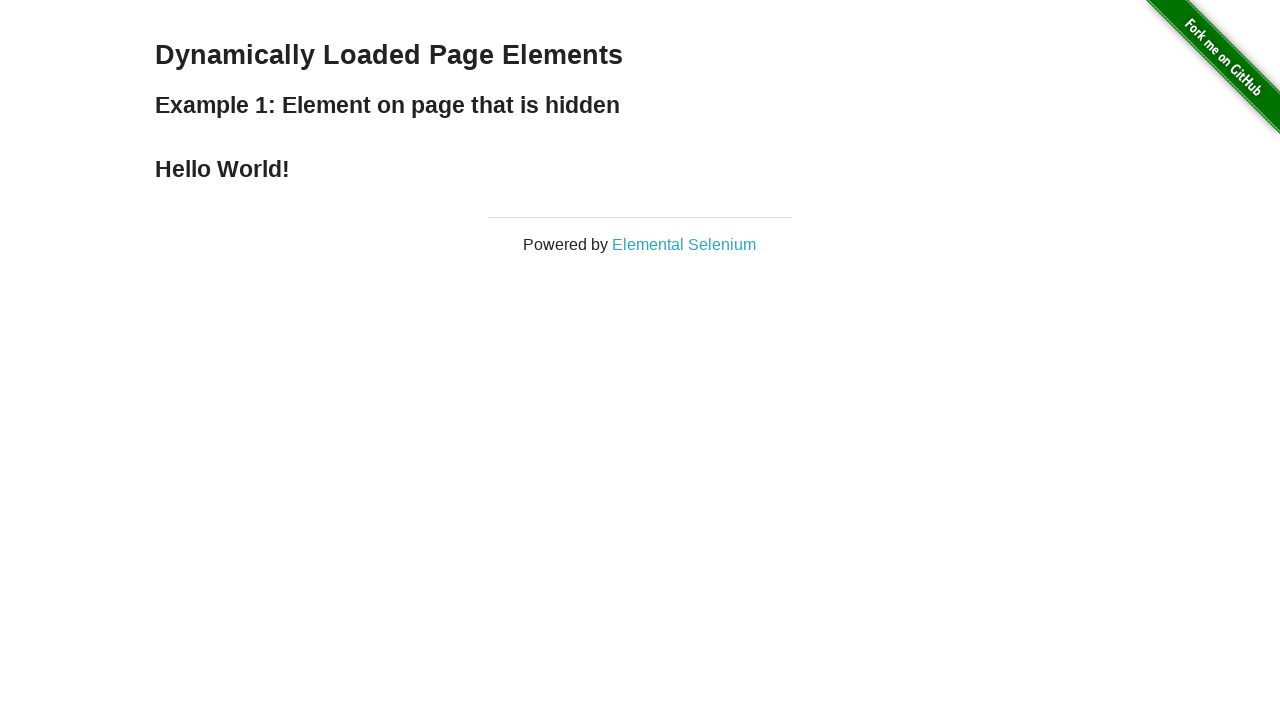

Retrieved the 'Hello World!' text from loaded element
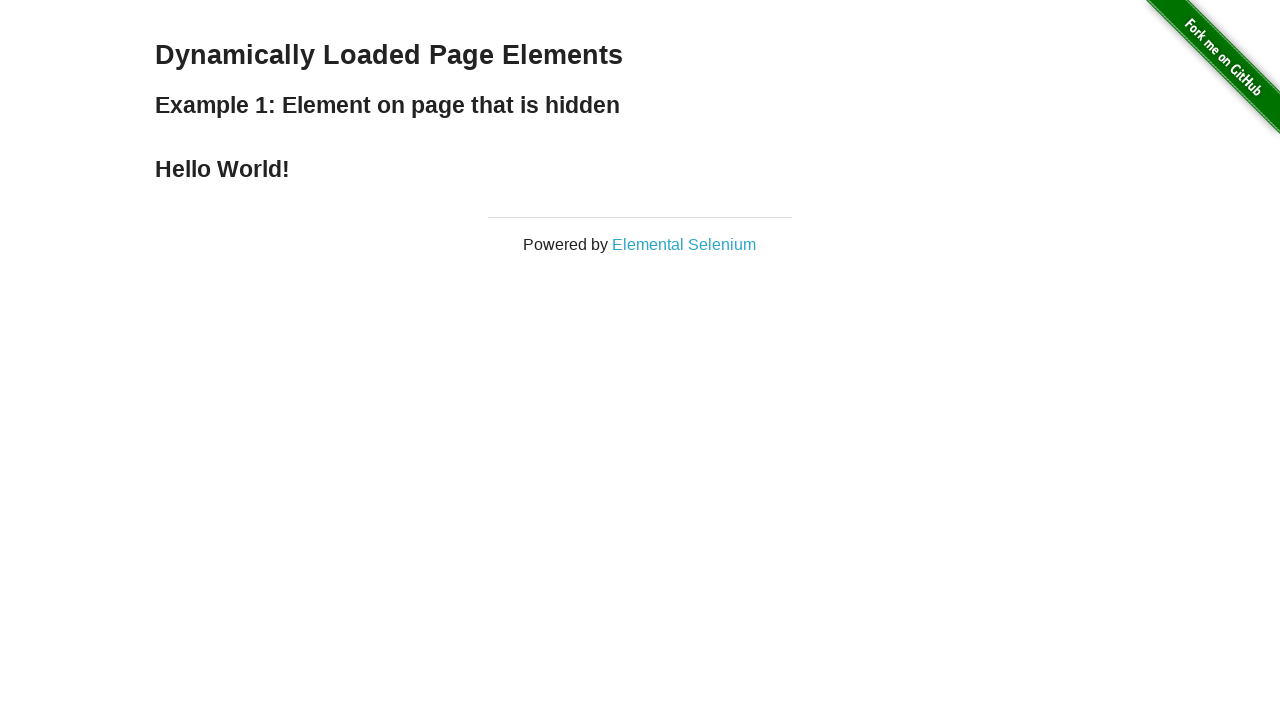

Verified that loaded text is 'Hello World!'
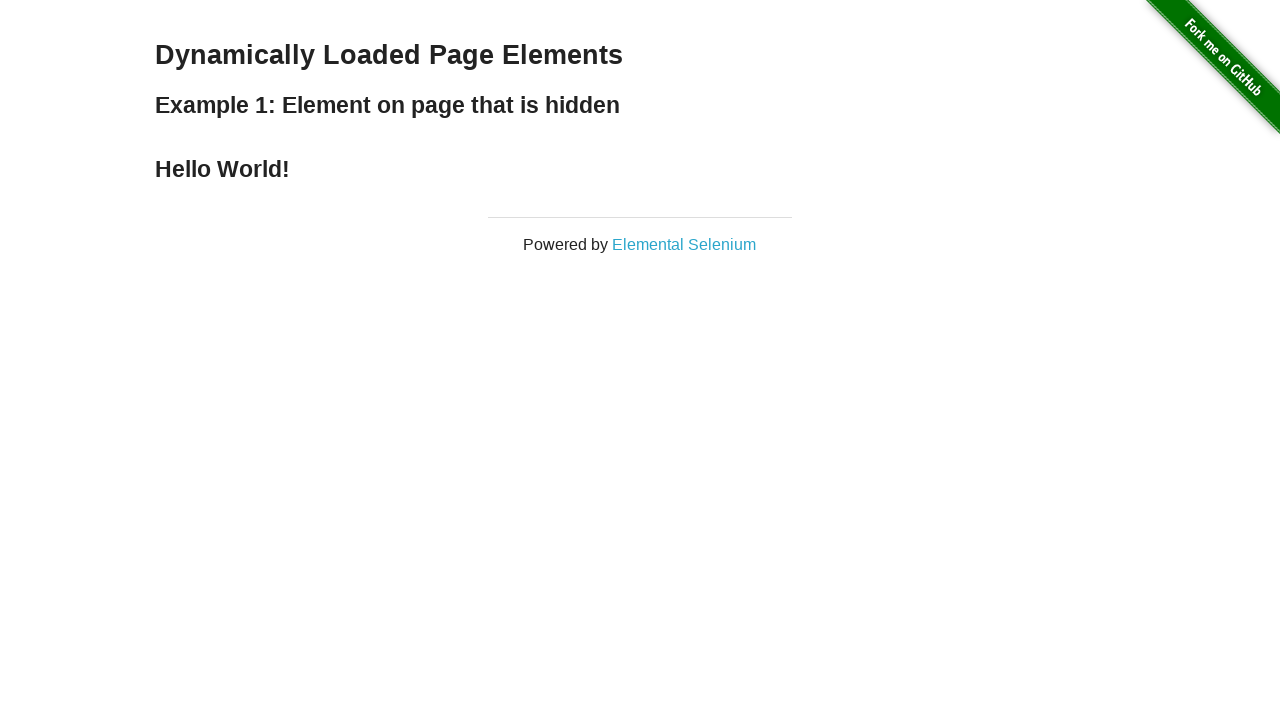

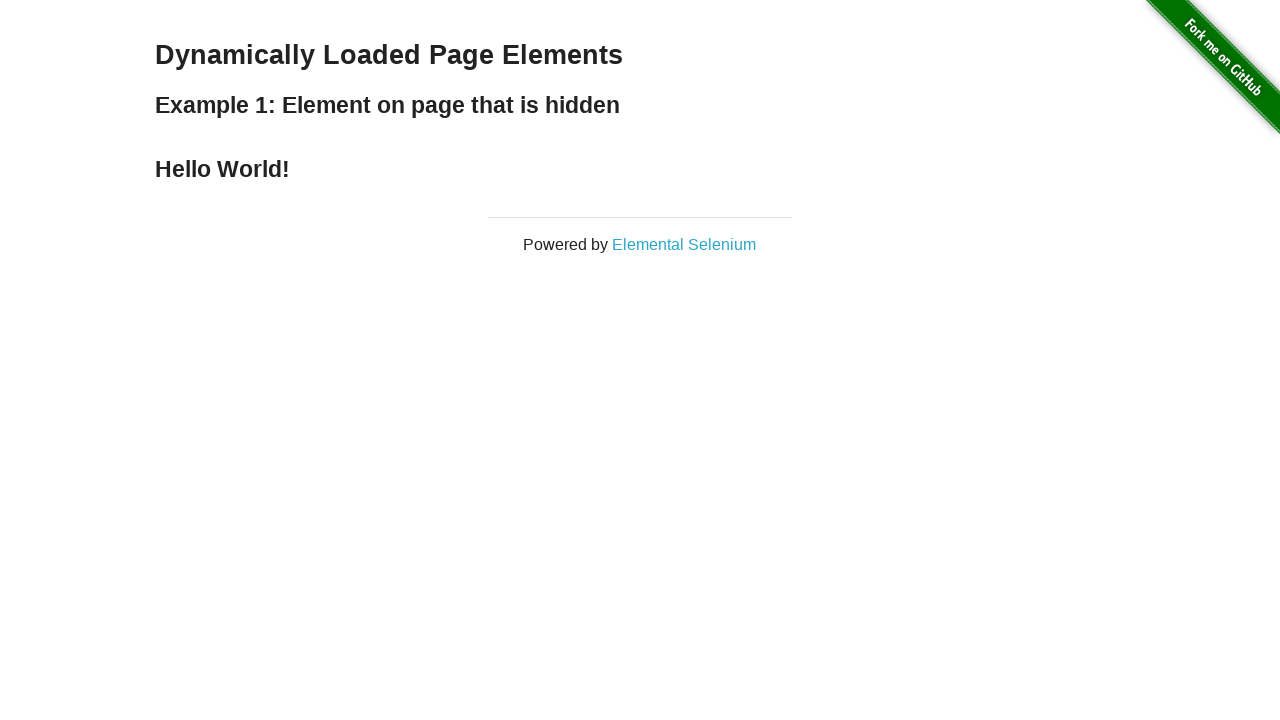